Navigates to an orienteering results page and verifies that the results table with participant scores is displayed correctly.

Starting URL: https://www.iorienteering.com/dashboard/results?course_hid=PlDVta&lang=fr

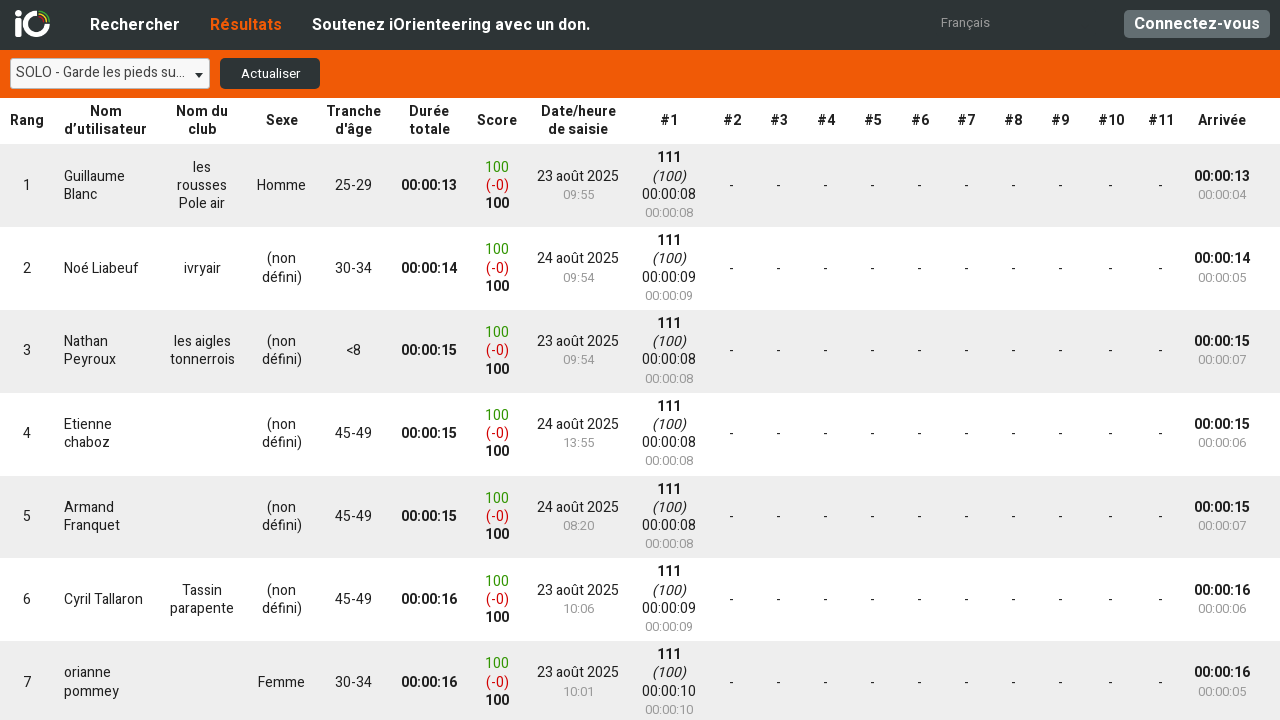

Navigated to orienteering results page
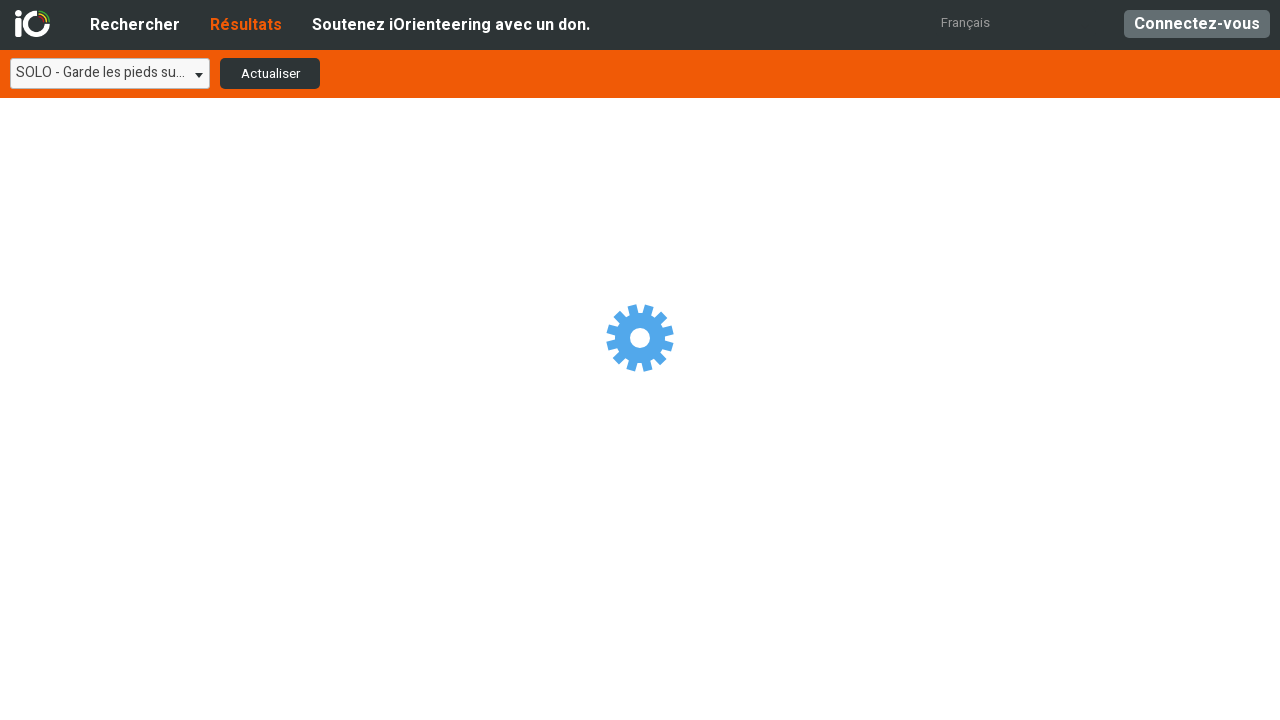

Results table body loaded
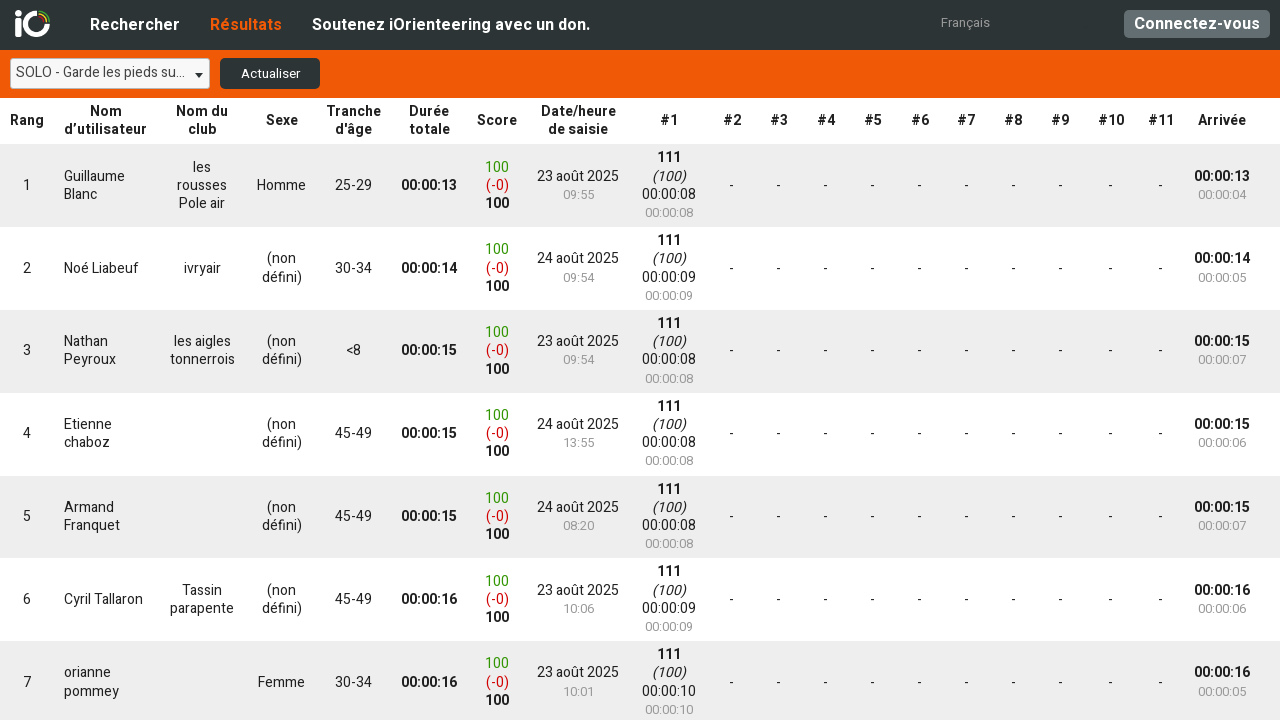

Verified that result rows are present in the table
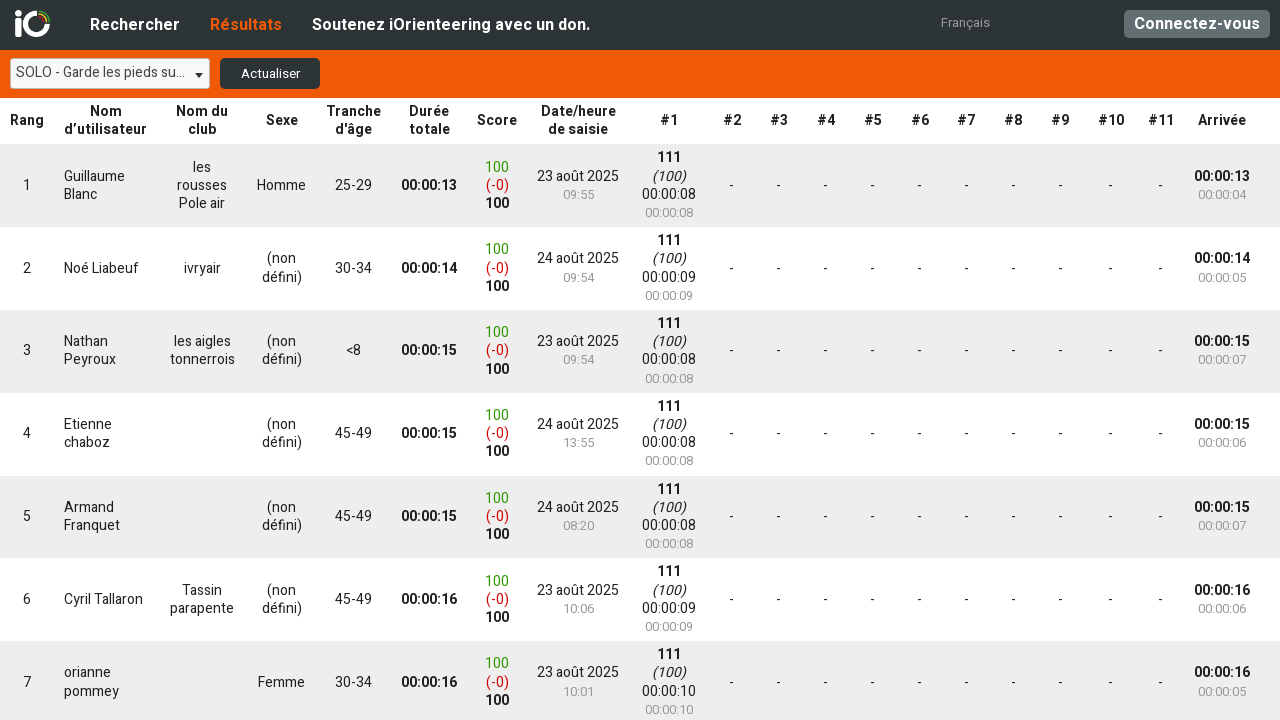

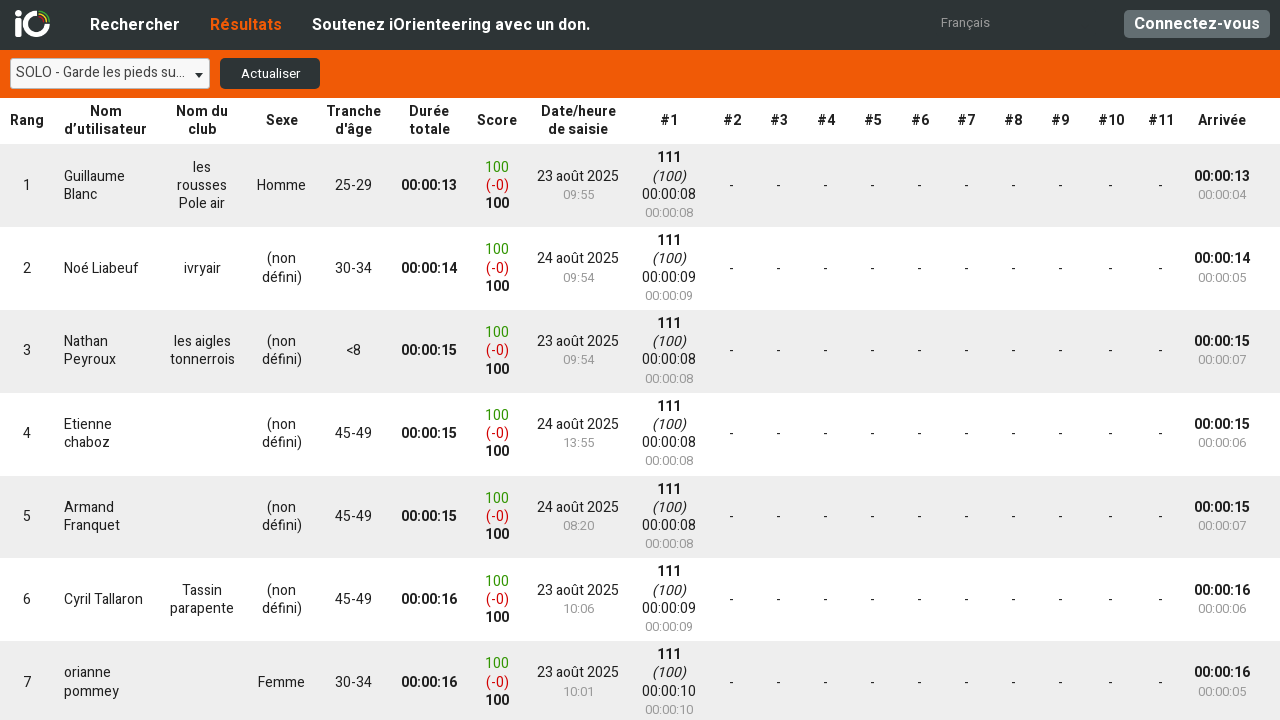